Tests right-click context menu and keyboard navigation through the menu items

Starting URL: https://jqueryui.com/droppable/

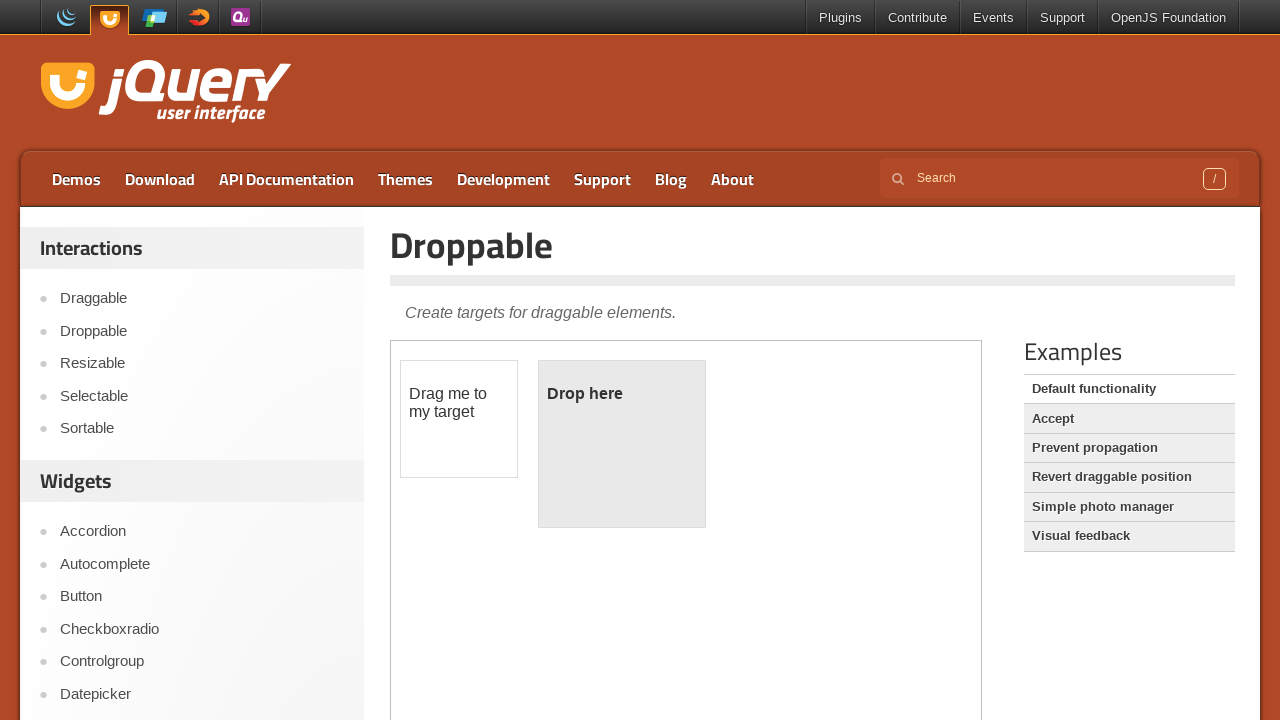

Right-clicked on Download link to open context menu at (160, 179) on xpath=//li[2]/a >> internal:has-text="Download"i
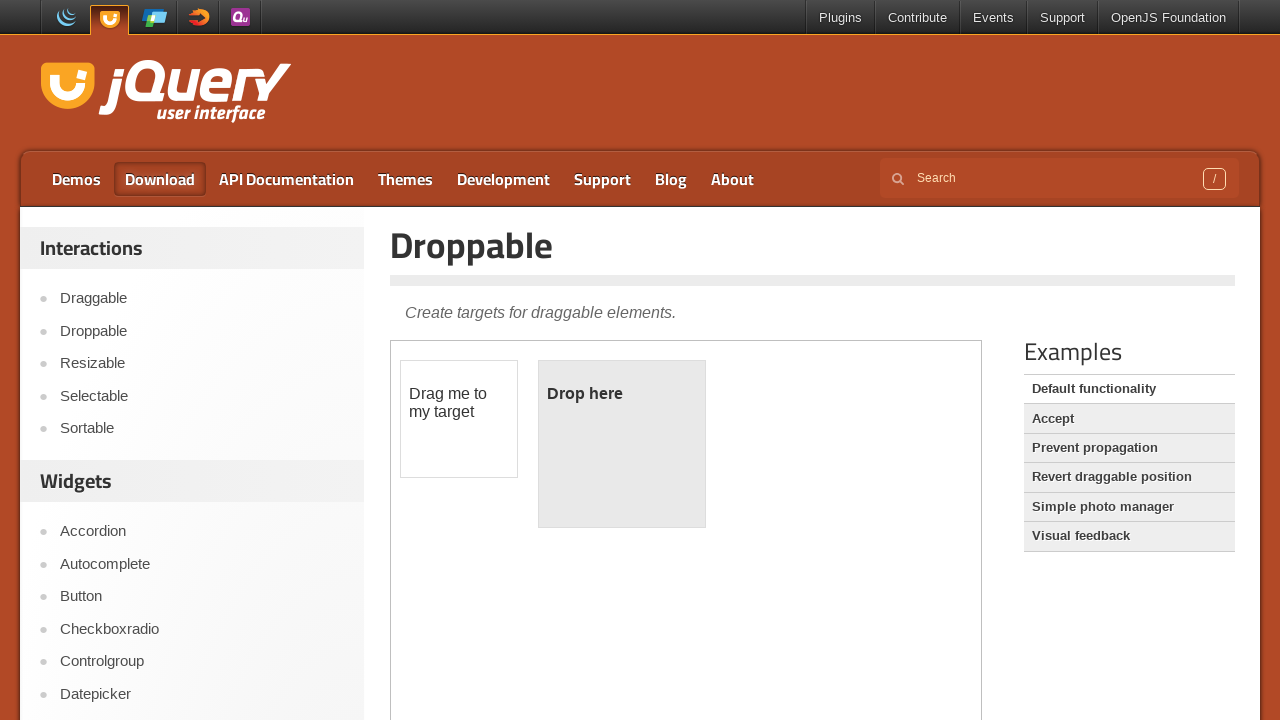

Pressed ArrowDown to navigate context menu down by one item
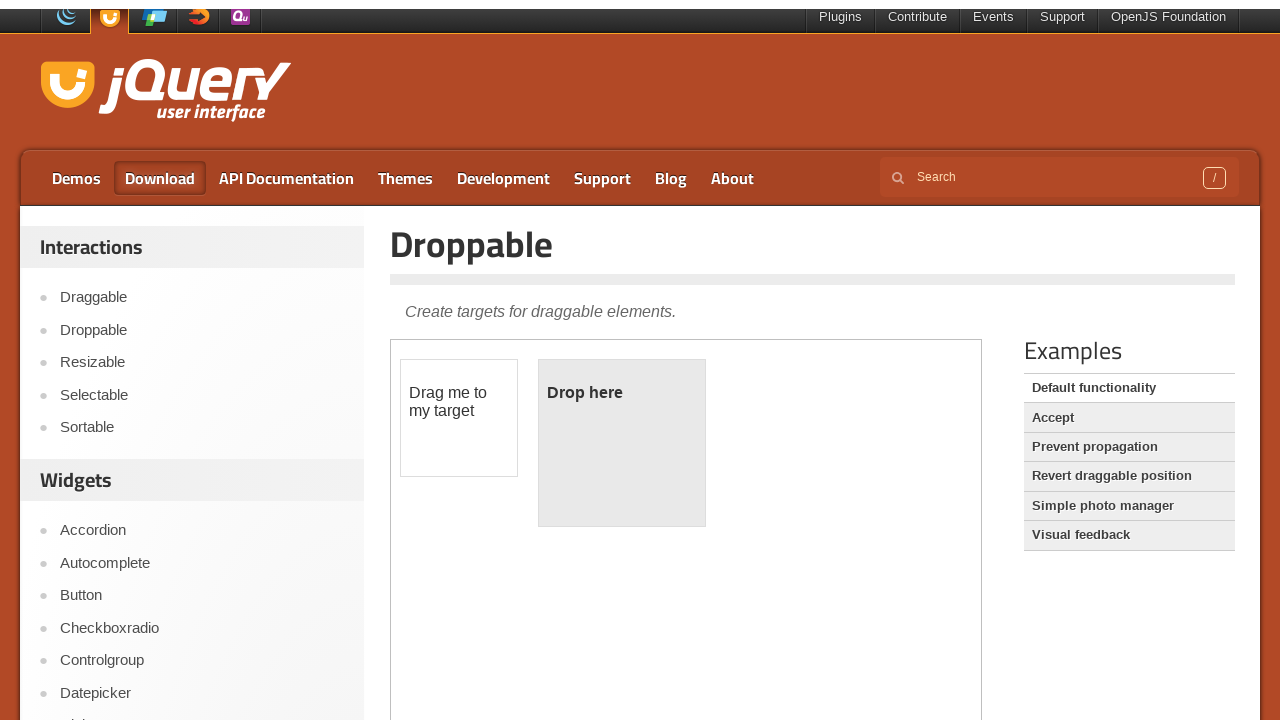

Pressed ArrowDown to navigate context menu down by one item
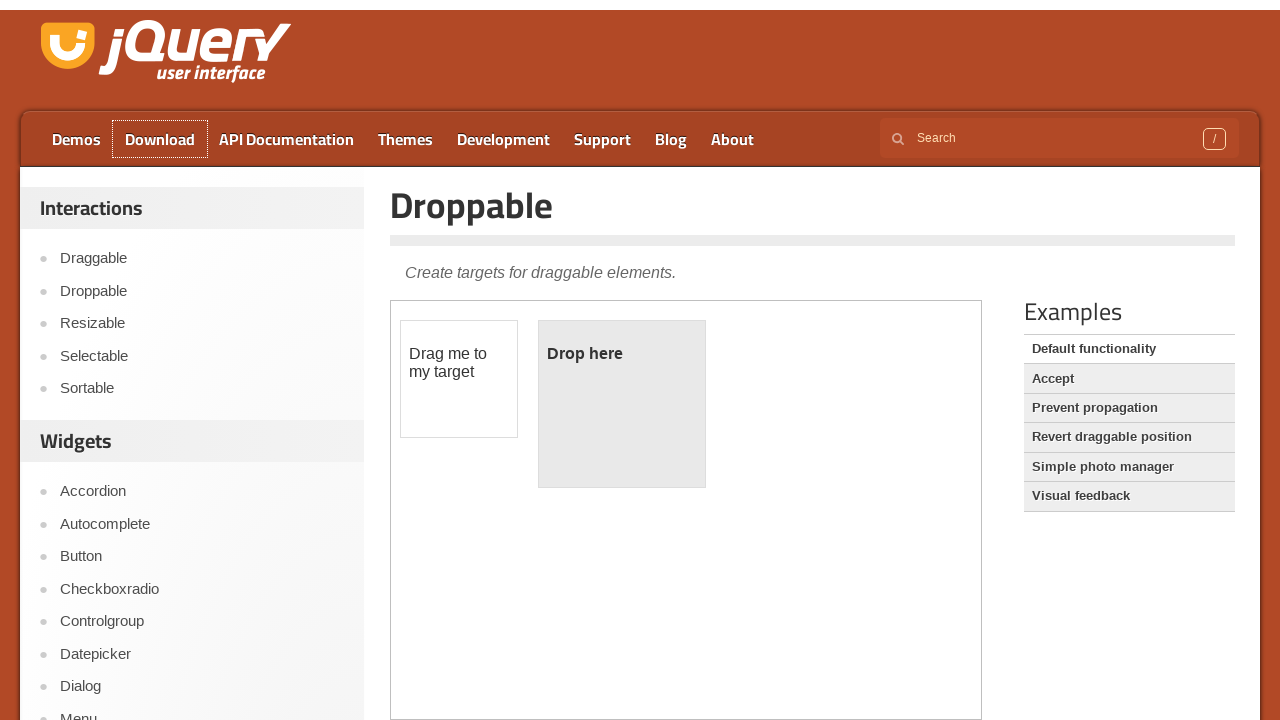

Pressed ArrowDown to navigate context menu down by one item
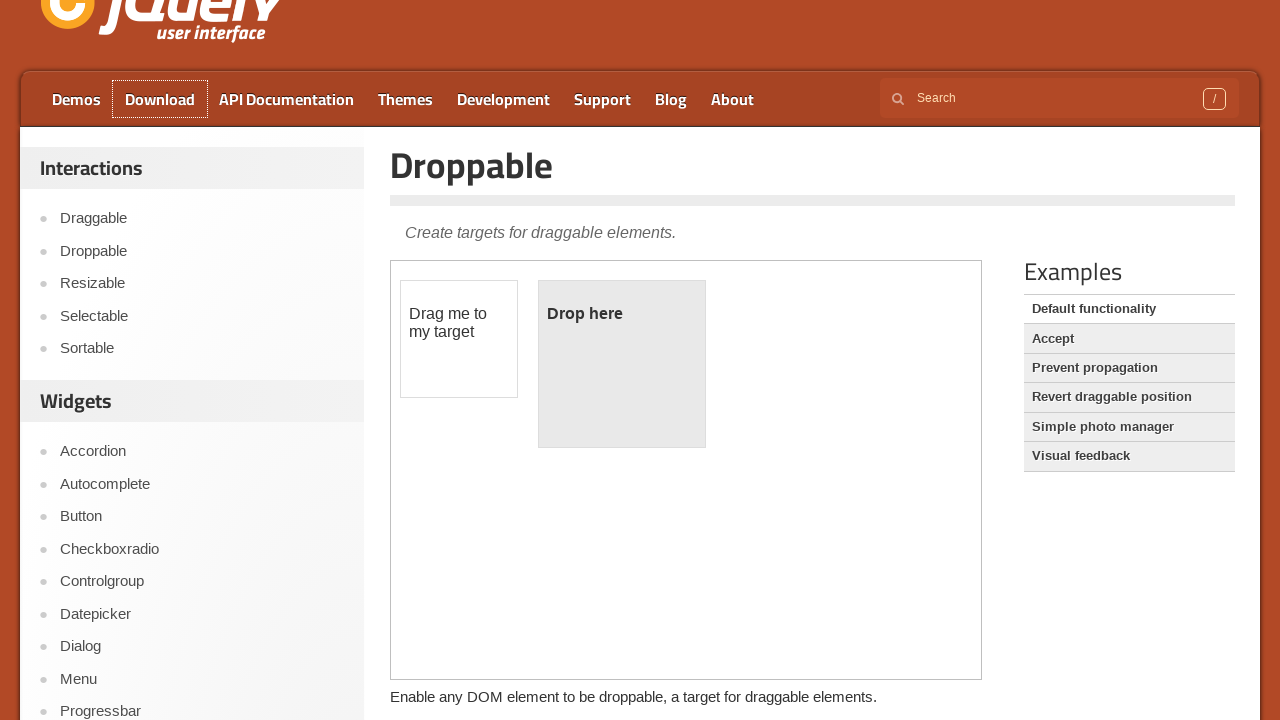

Pressed Enter to select highlighted context menu item
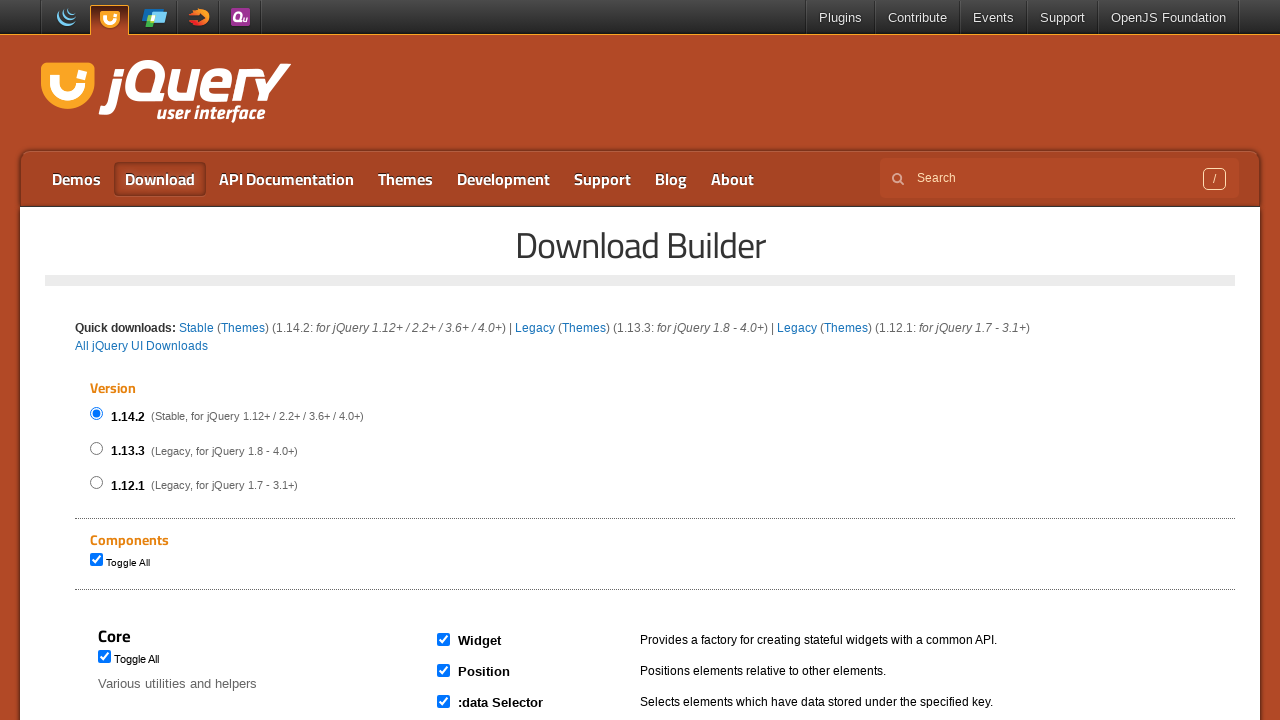

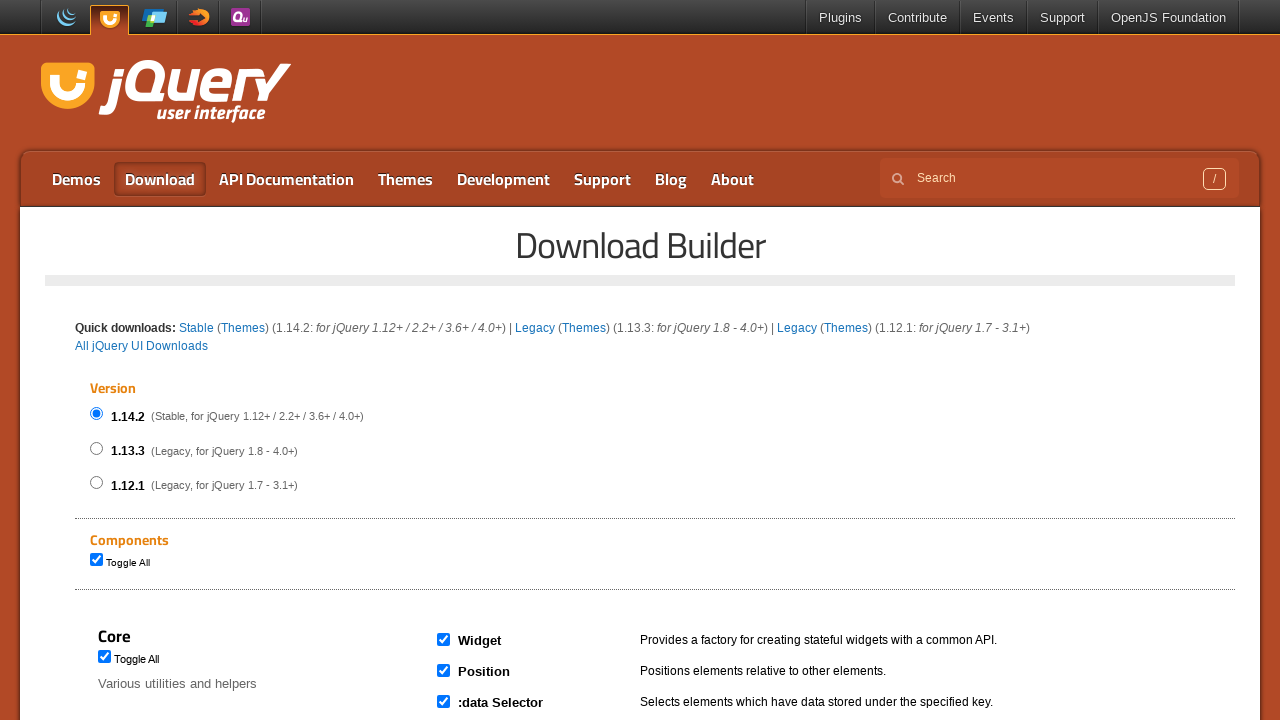